Tests the search filter functionality on an offers page by entering "Rice" in the search field and verifying that all displayed vegetable names contain "Rice".

Starting URL: https://rahulshettyacademy.com/seleniumPractise/#/offers

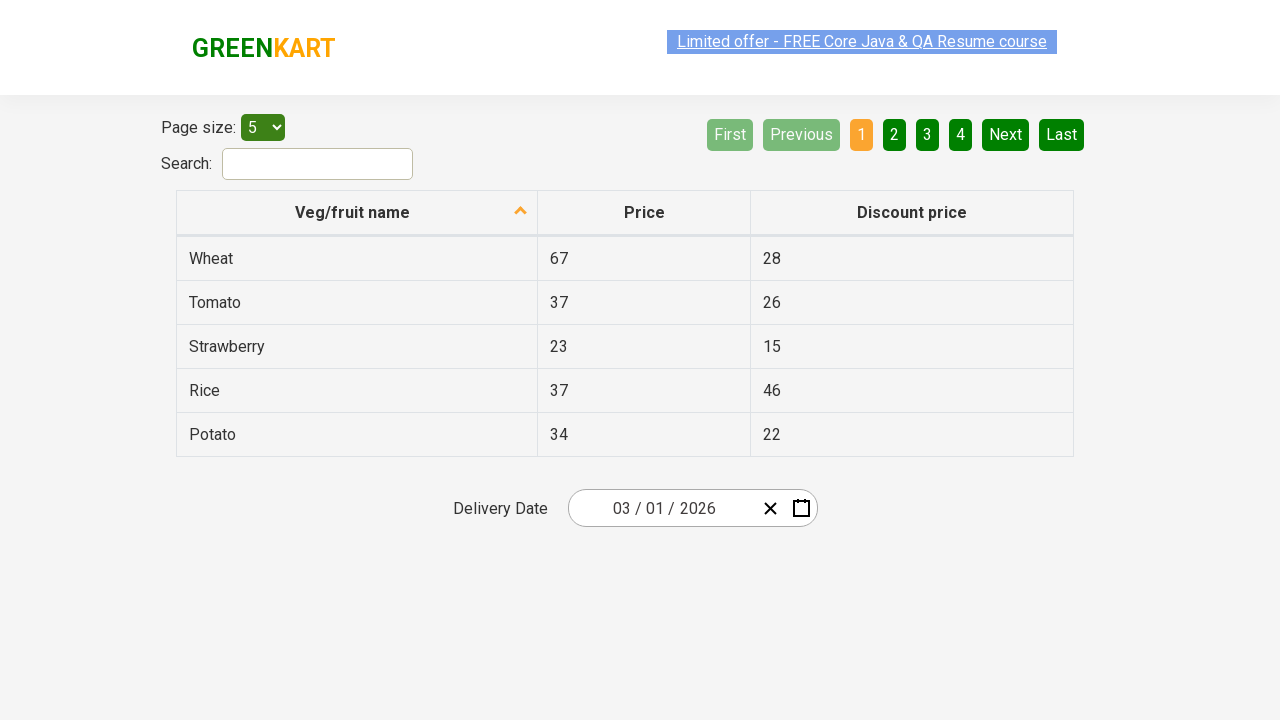

Entered 'Rice' in the search field on #search-field
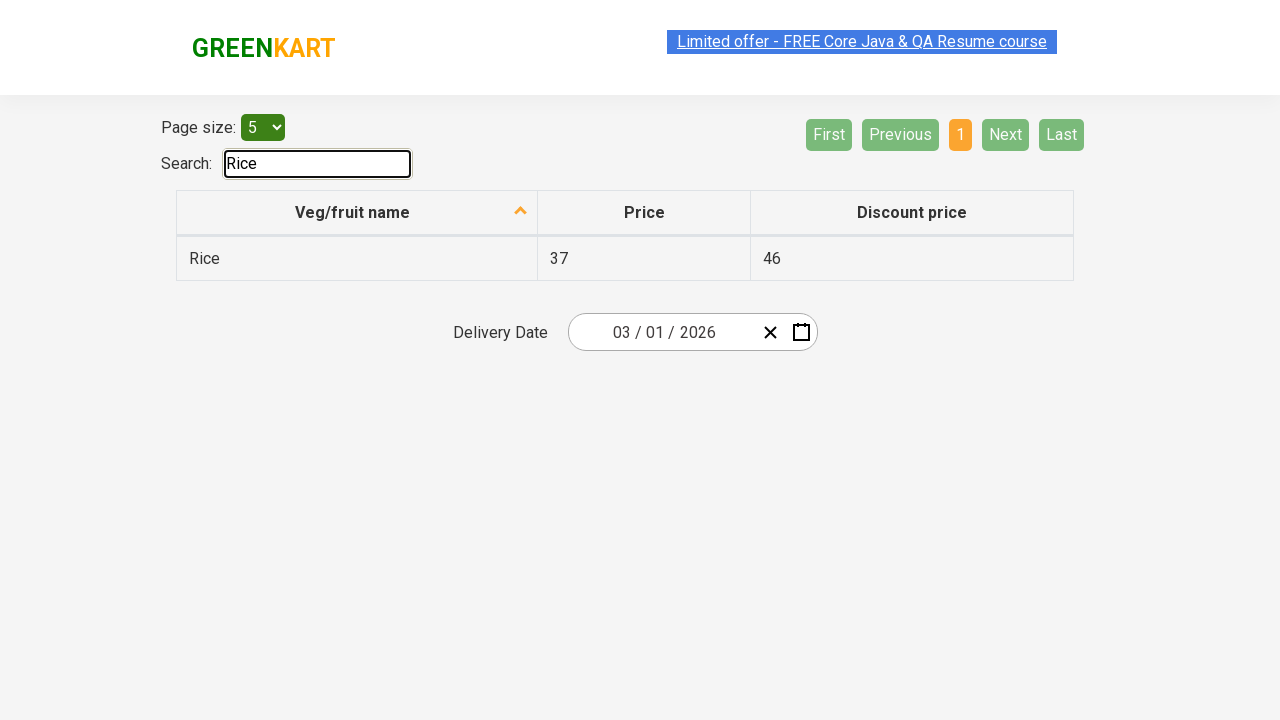

Waited for filtered table results to load
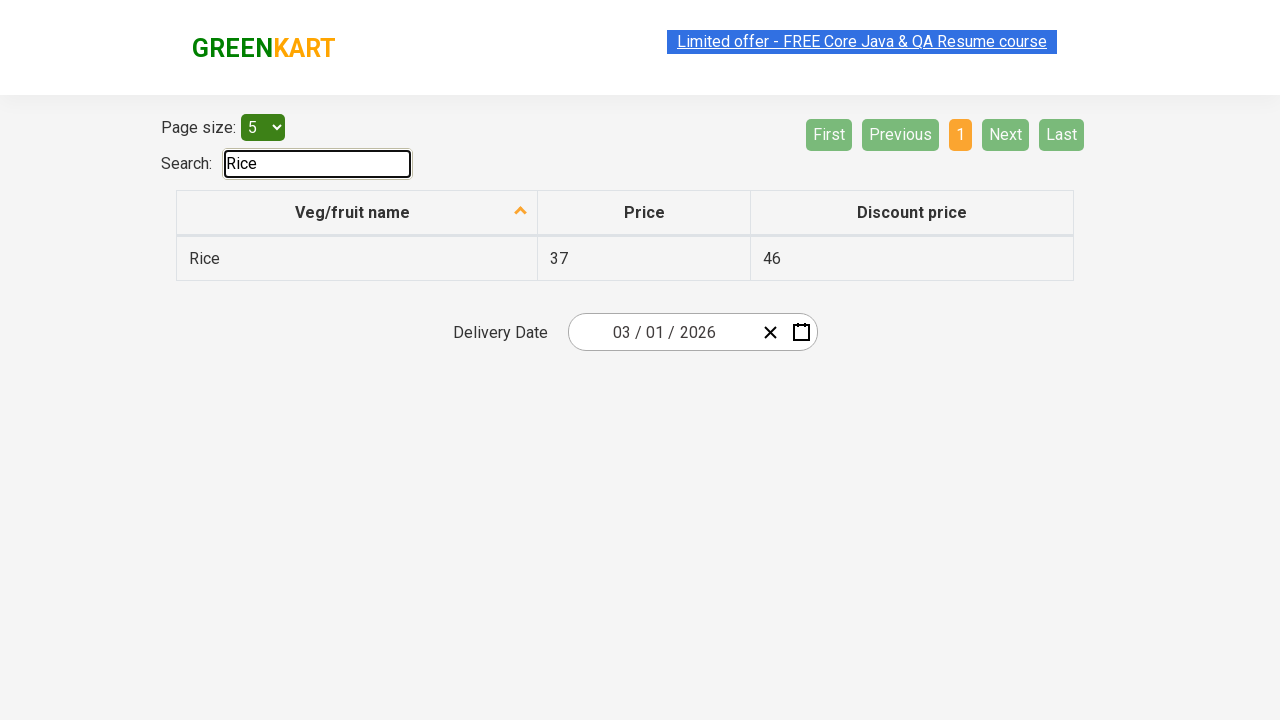

Retrieved all vegetable names from the first column
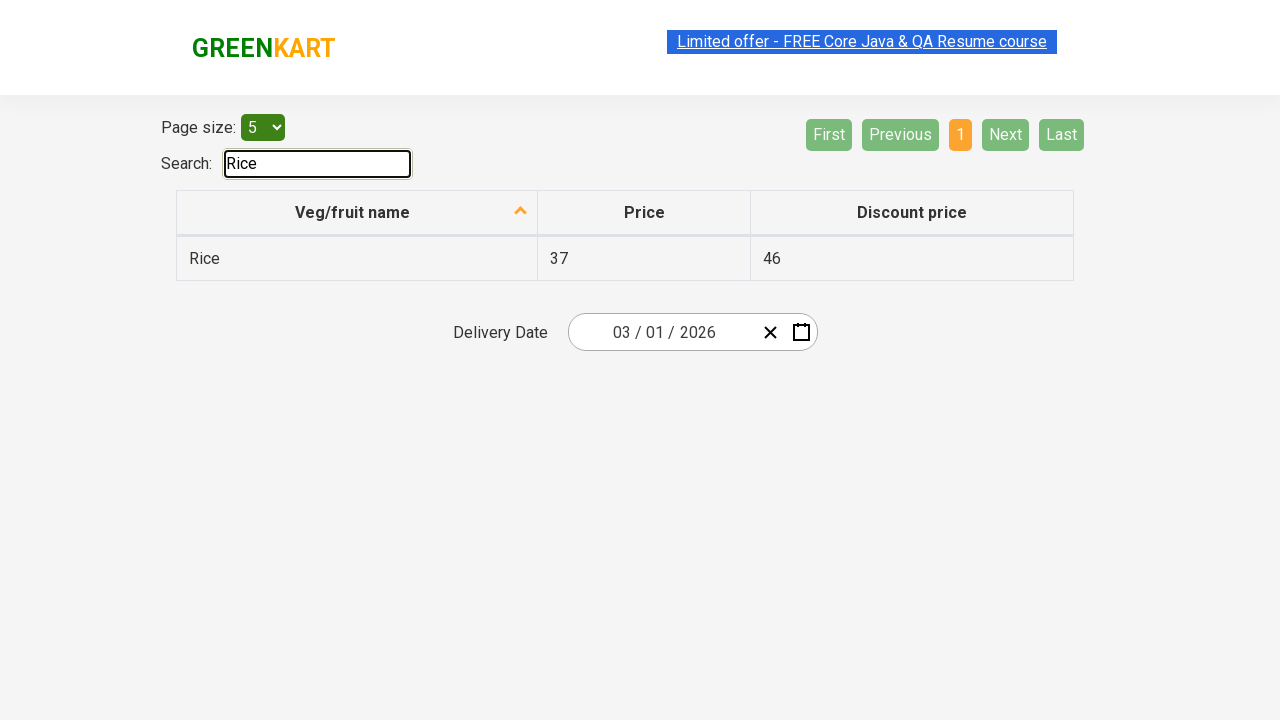

Verified vegetable 'Rice' contains 'Rice'
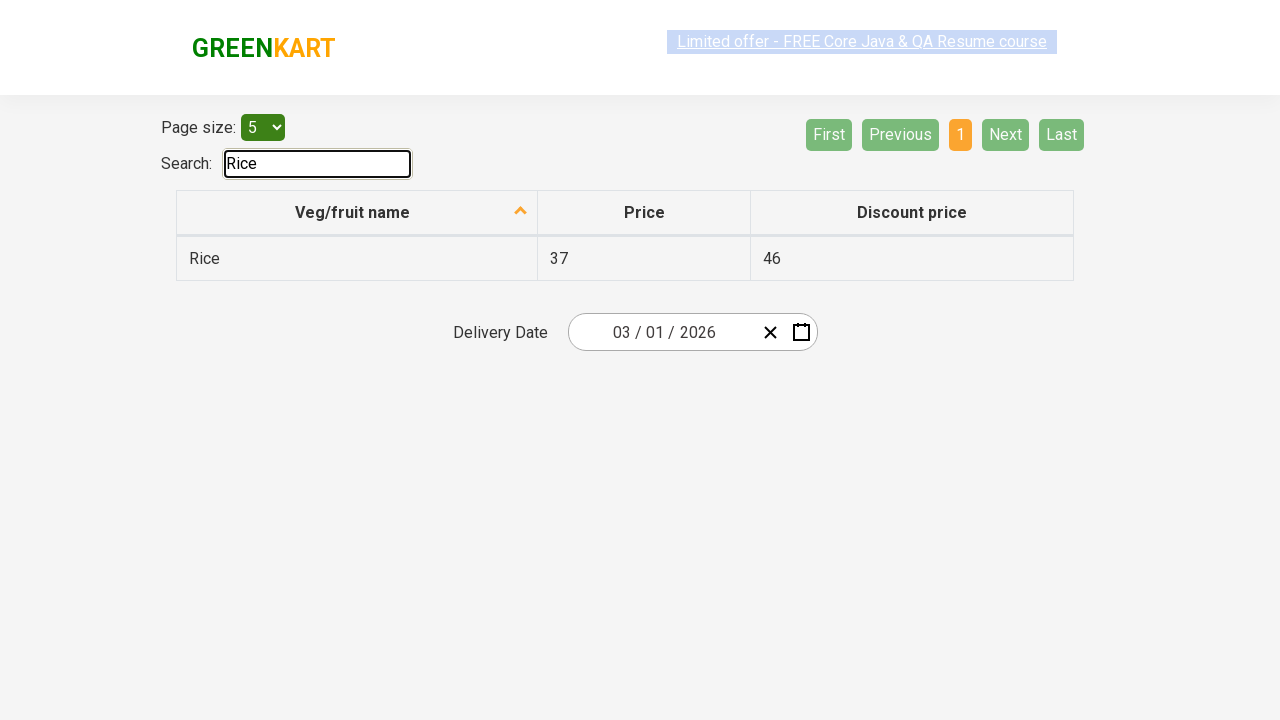

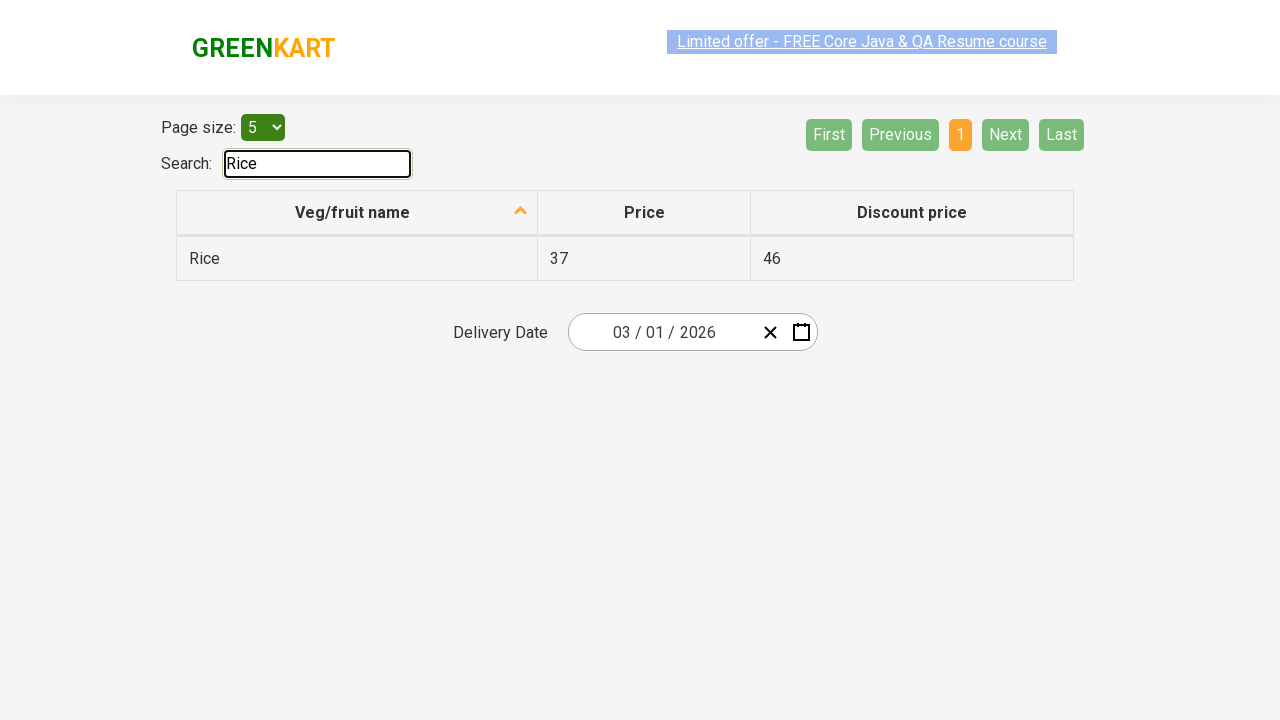